Tests form submission by clicking a specific link, then filling out a form with personal information (first name, last name, city, country) and submitting it.

Starting URL: http://suninjuly.github.io/find_link_text

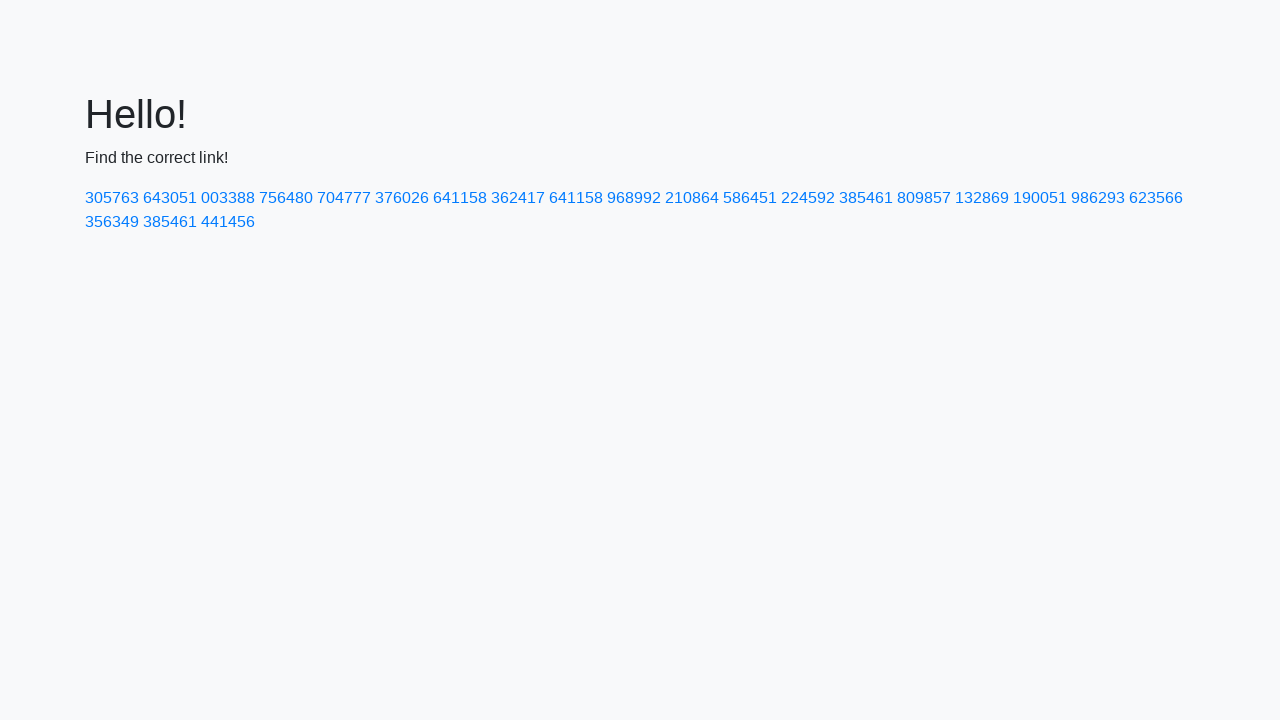

Clicked link with text '224592' at (808, 198) on text=224592
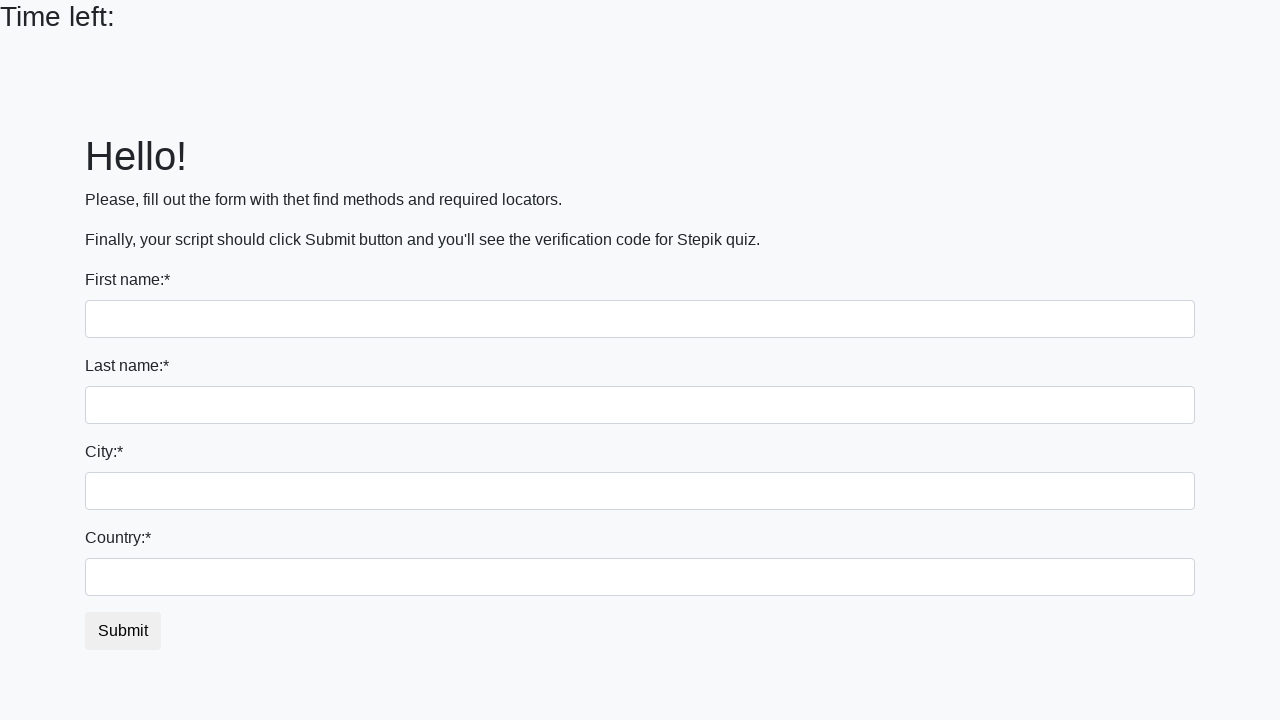

Filled first name field with 'Ivan' on input
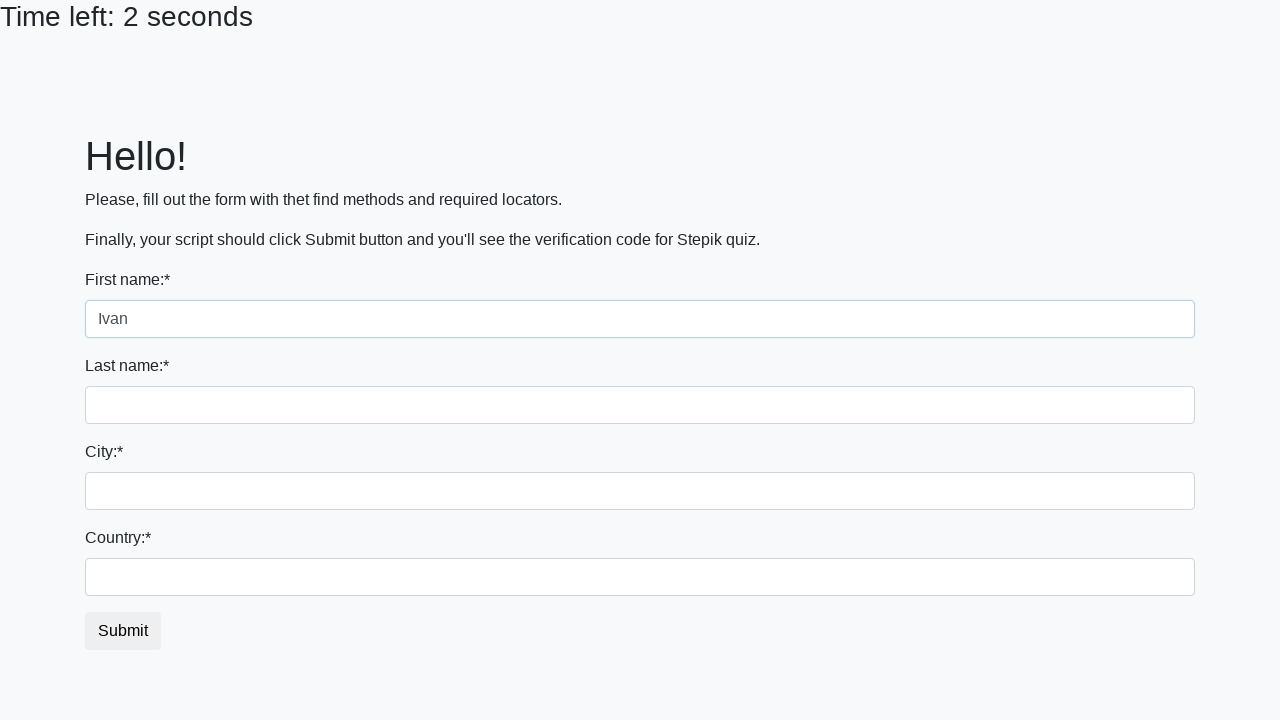

Filled last name field with 'Petrov' on input[name='last_name']
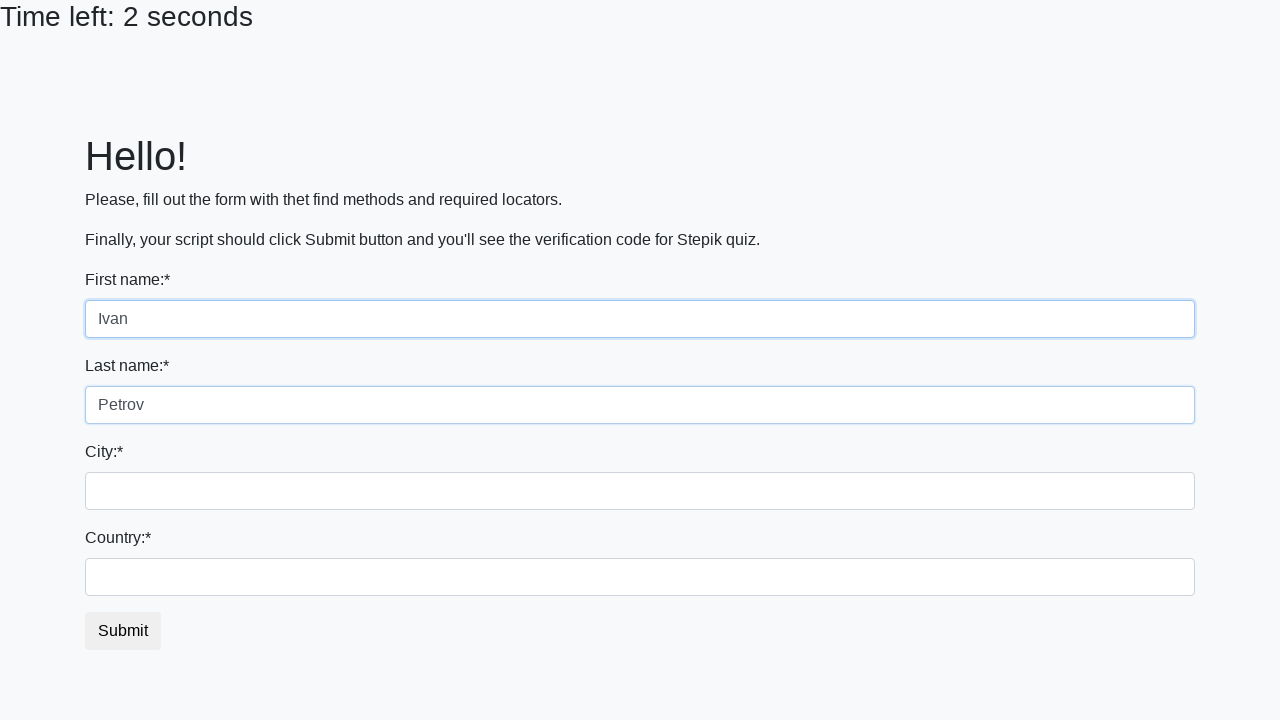

Filled city field with 'Smolensk' on .form-control.city
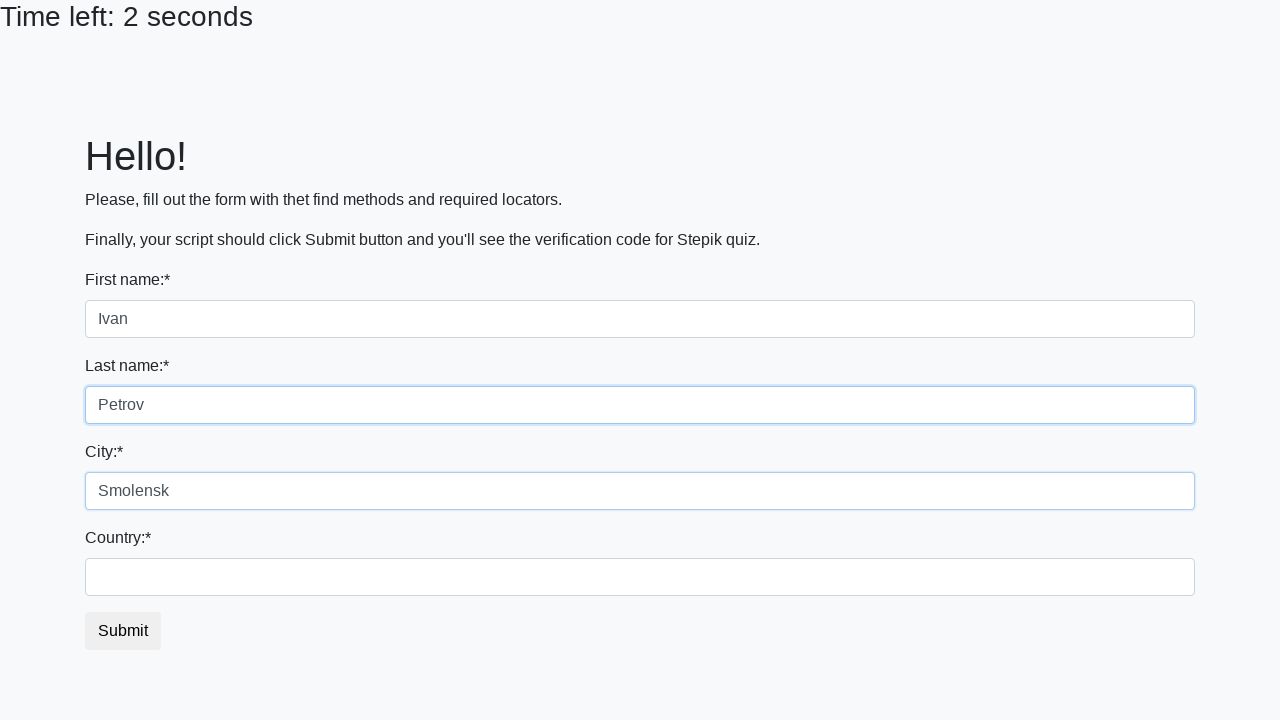

Filled country field with 'Russia' on #country
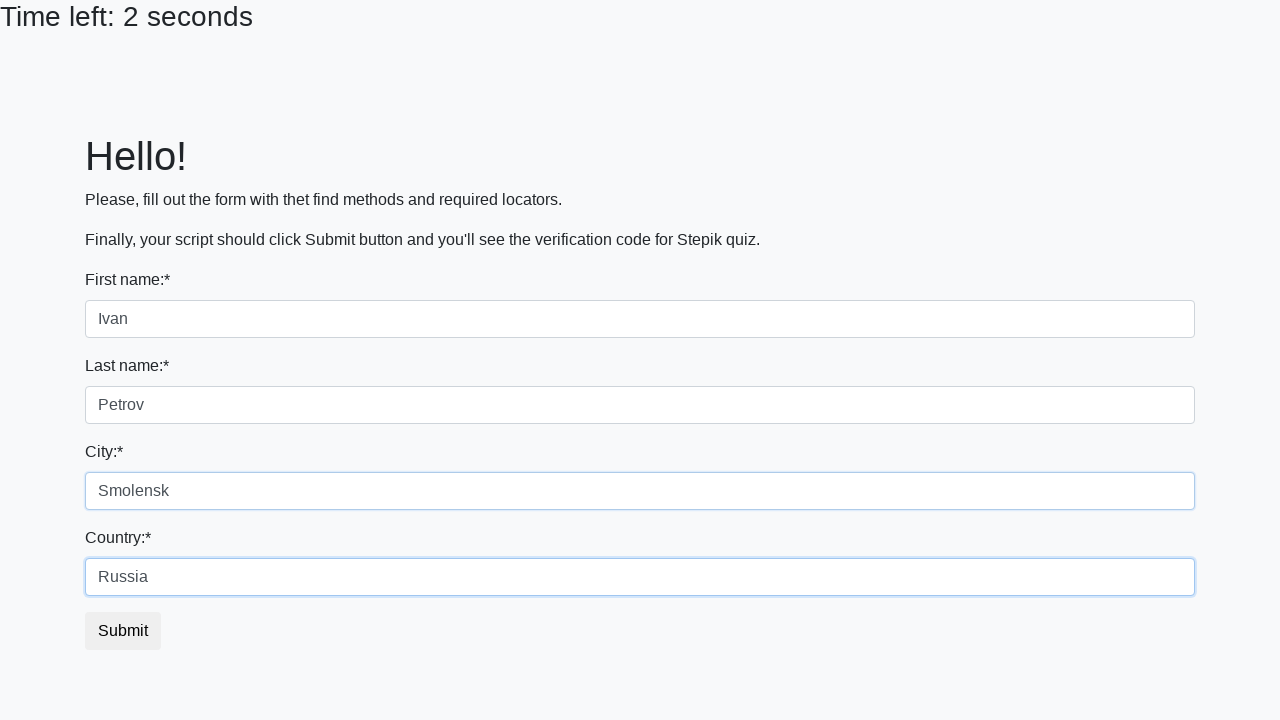

Clicked submit button to submit the form at (123, 631) on button.btn
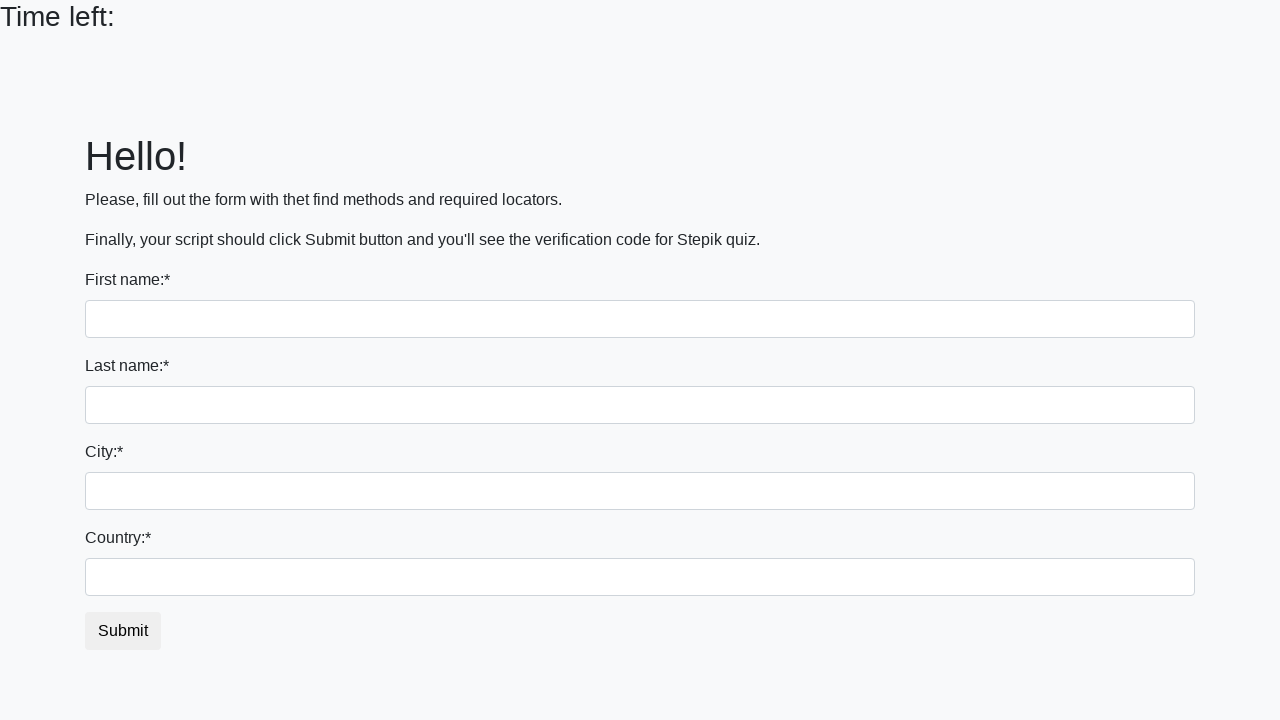

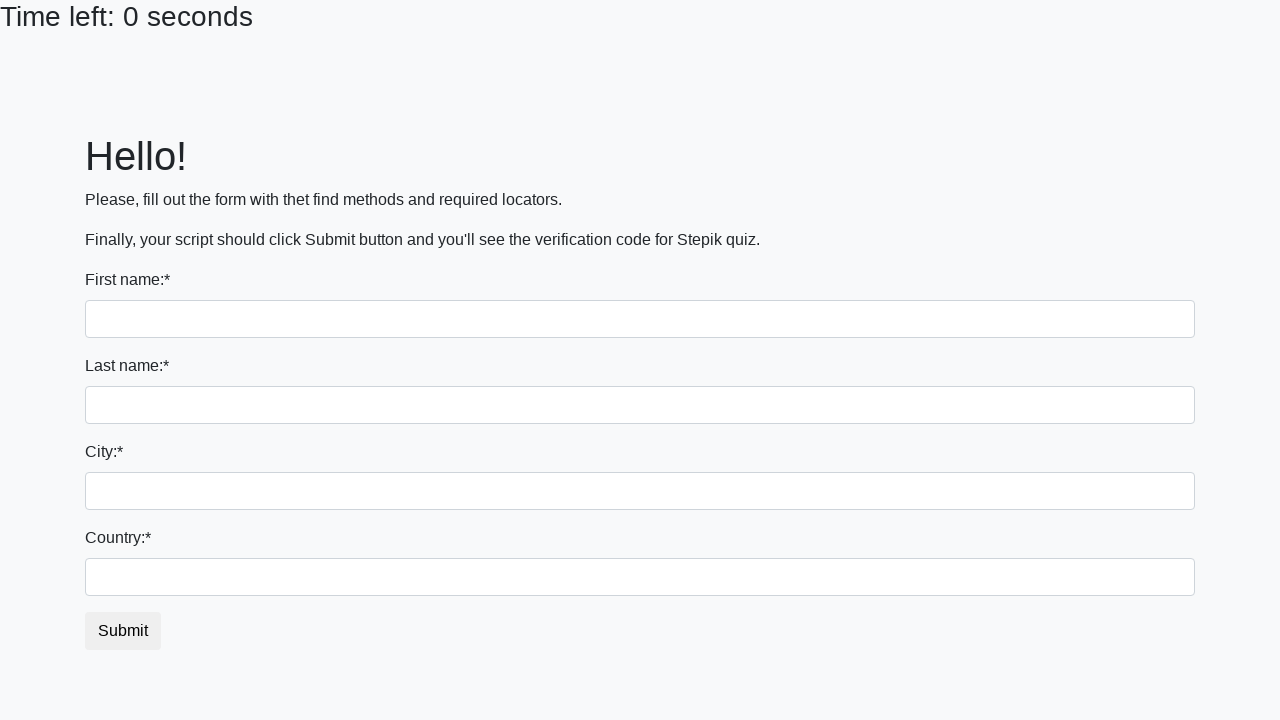